Tests a fuel cost calculator by clearing initial values, entering trip distance, fuel efficiency, and gas price, then calculating the fuel cost

Starting URL: https://www.calculator.net/fuel-cost-calculator.html

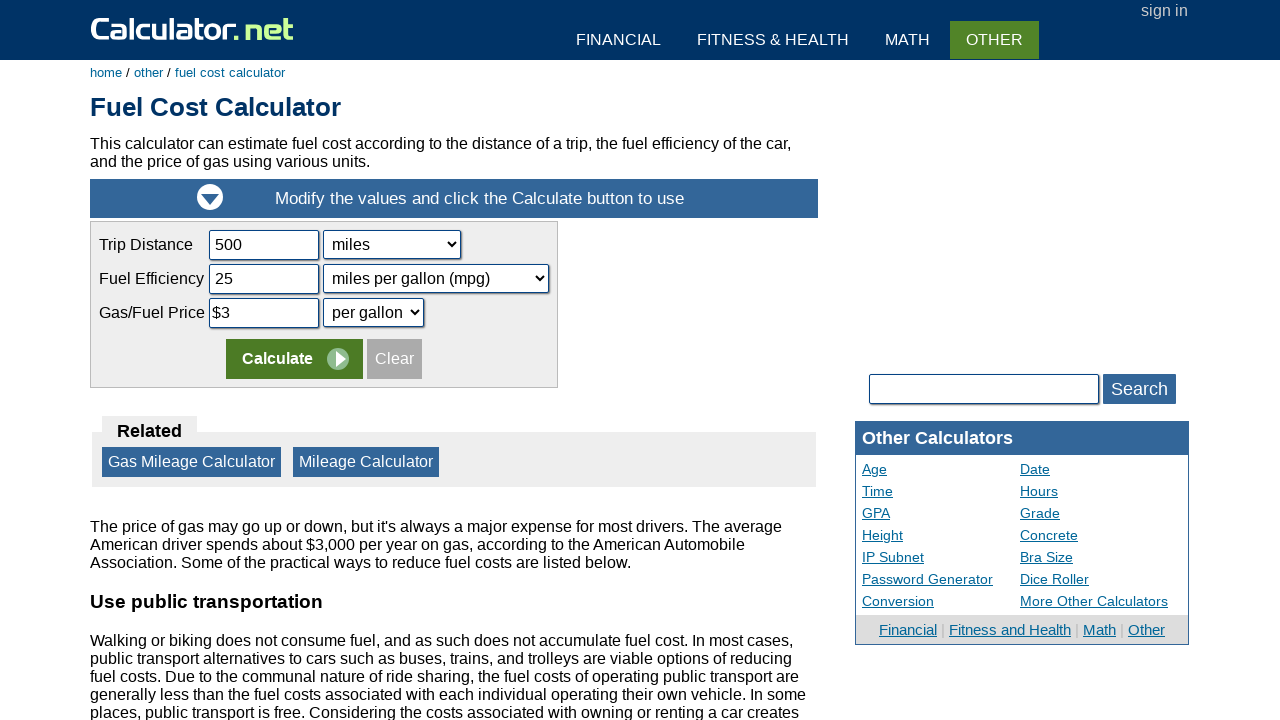

Clicked clear button to reset all calculator values at (394, 359) on //*[@id="content"]/form/table/tbody/tr[4]/td/input[2]
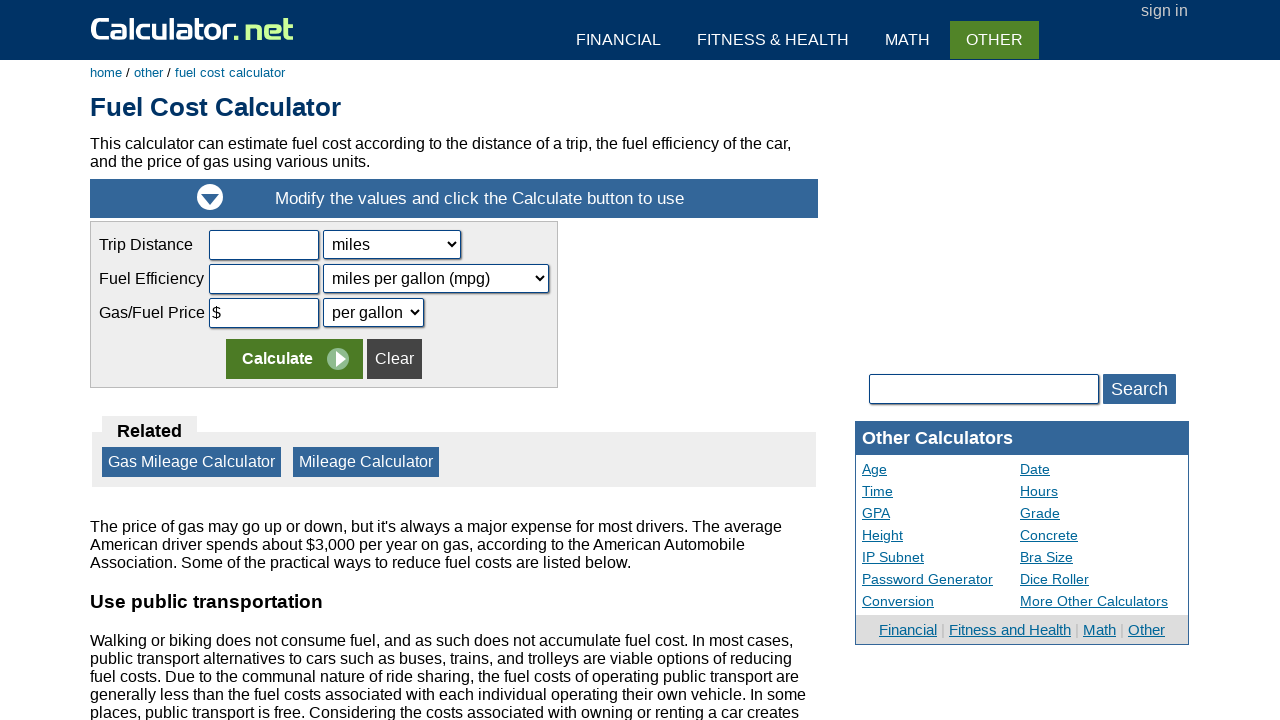

Entered trip distance of 283 miles on input[name='tripdistance']
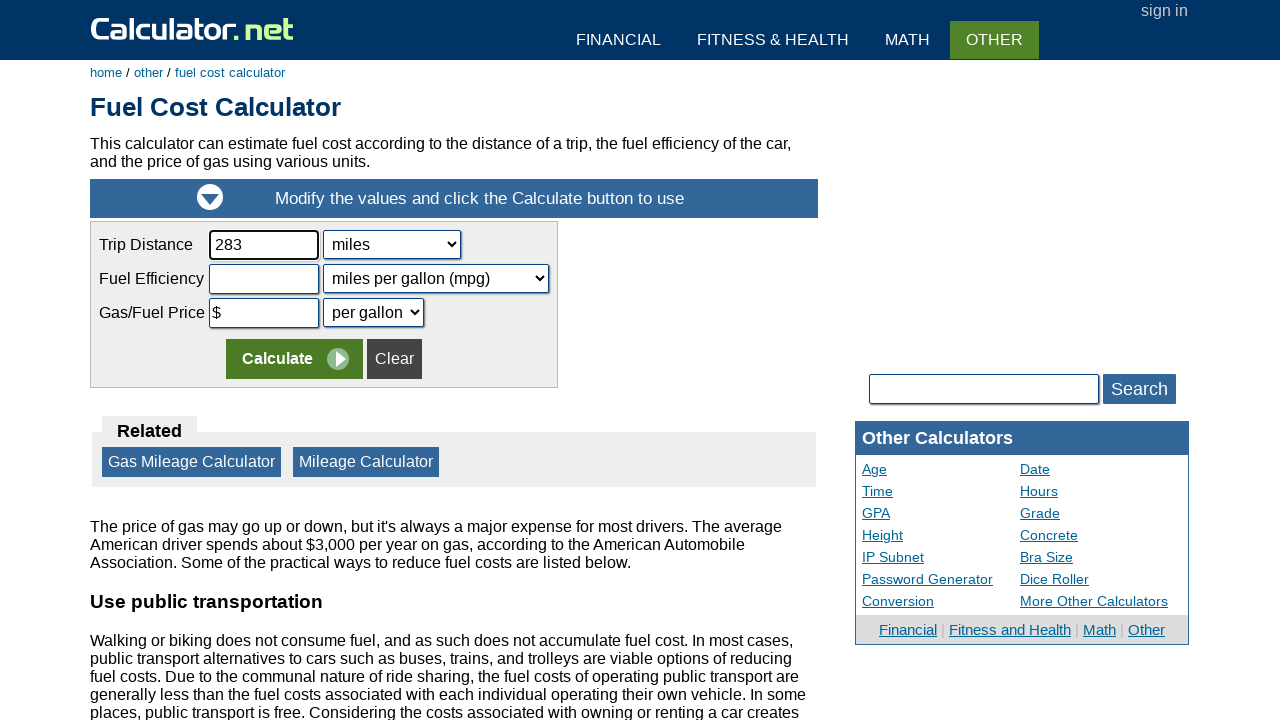

Entered fuel efficiency of 8 MPG on input[name='fuelefficiency']
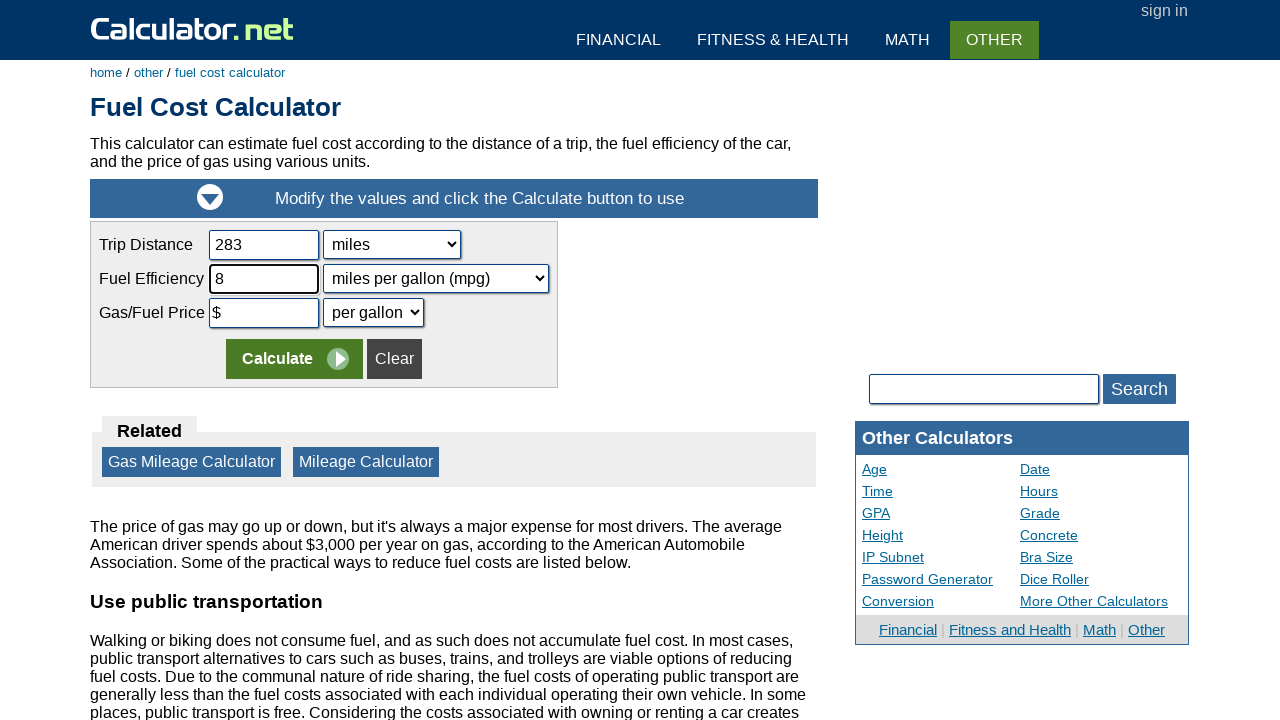

Entered gas price of $2.00 per gallon on input[name='gasprice']
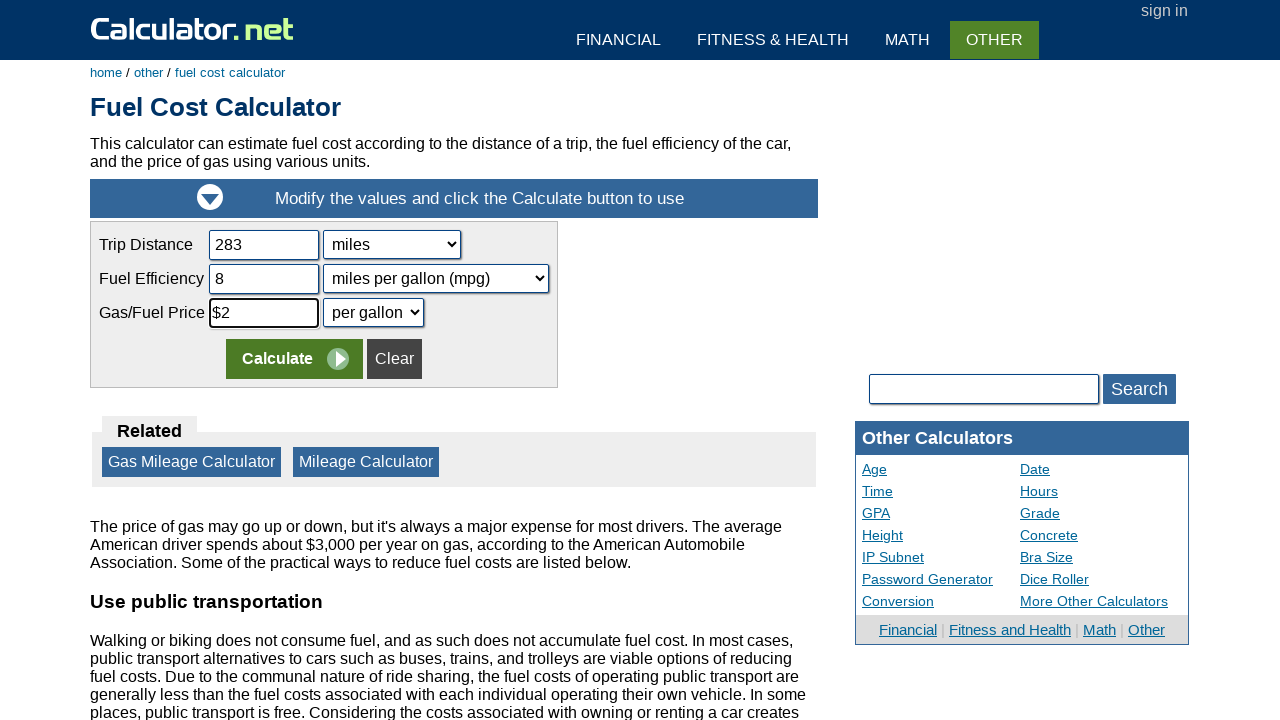

Clicked calculate button to compute fuel cost at (294, 359) on input[name='x']
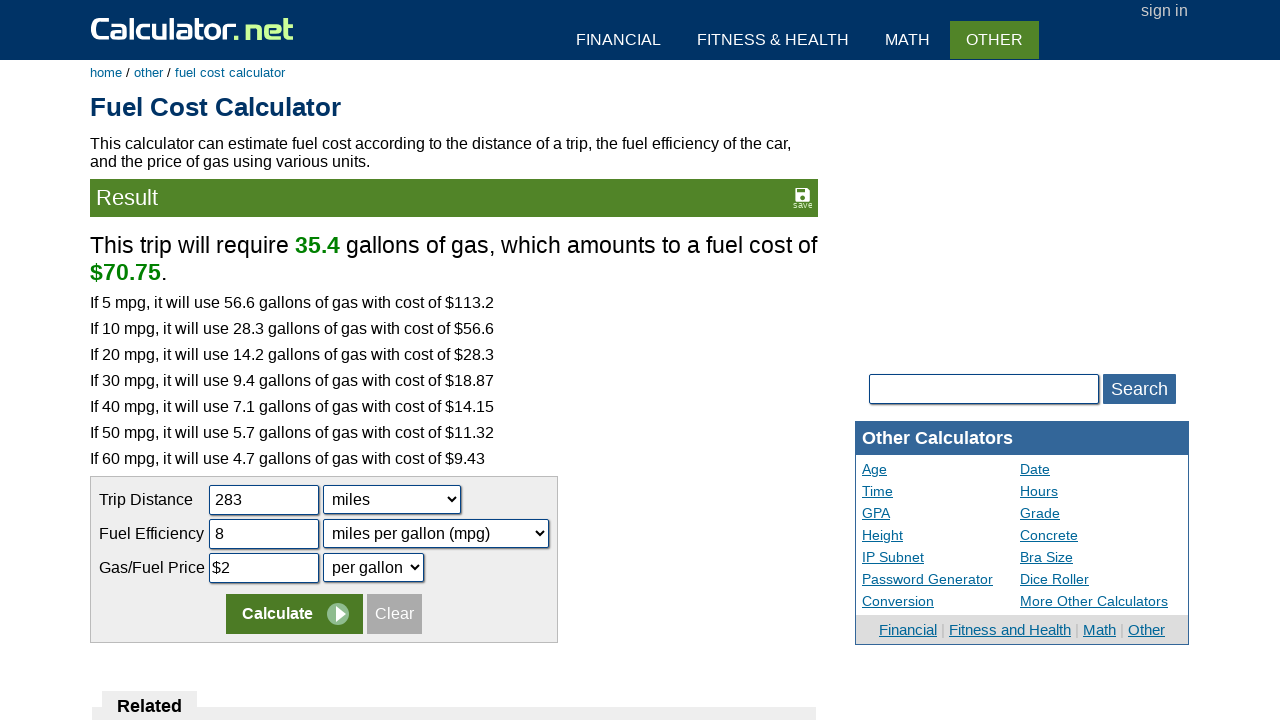

Fuel cost calculation result loaded successfully
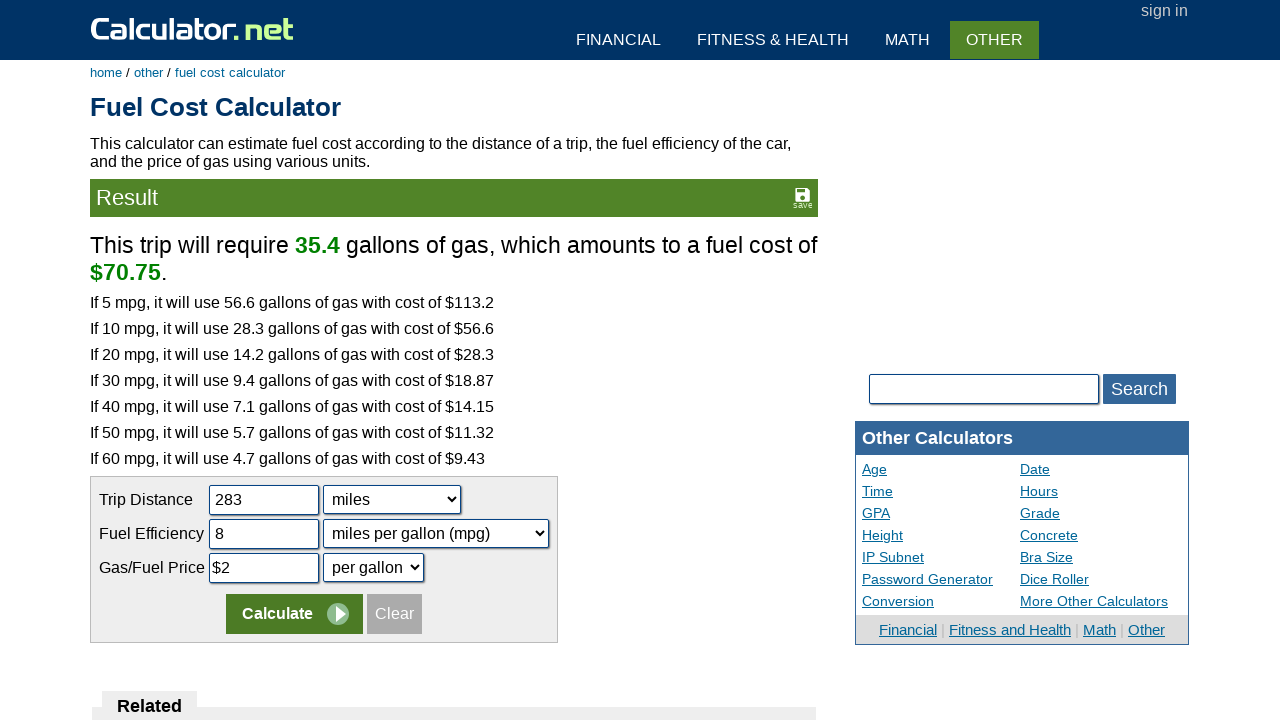

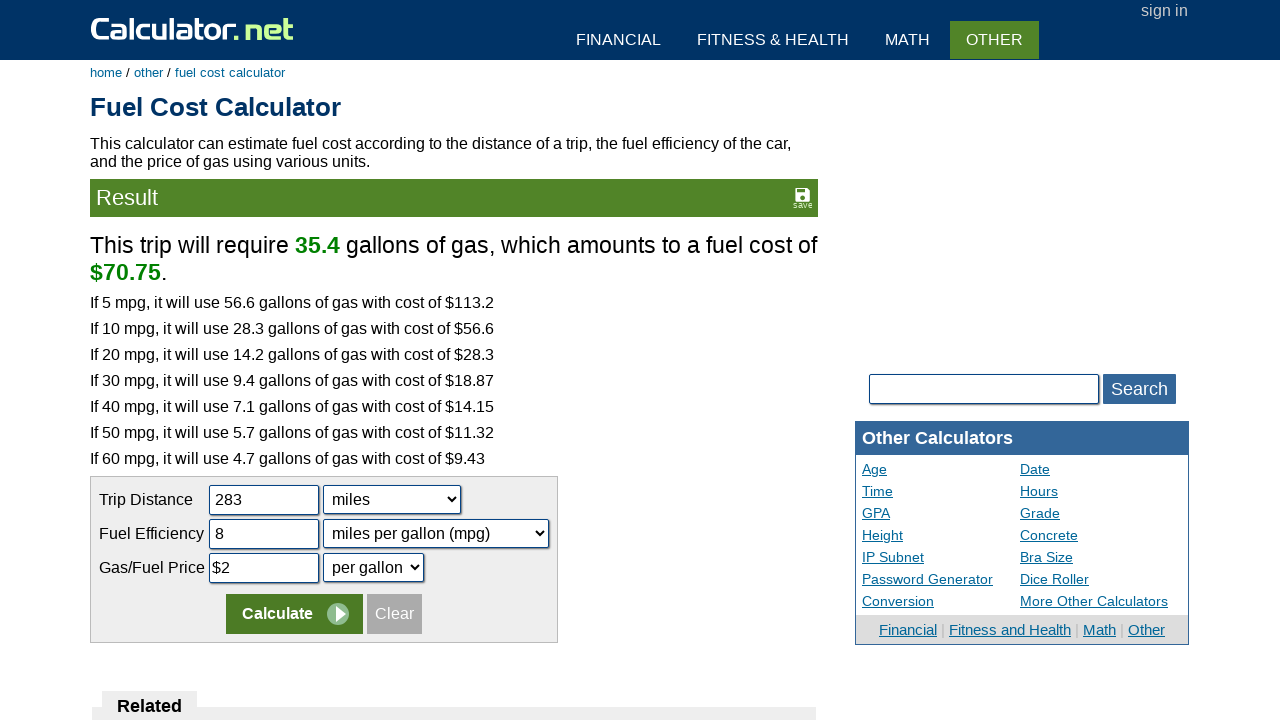